Tests opening a new browser tab by clicking a button and verifying the new tab opens.

Starting URL: https://testautomationpractice.blogspot.com/

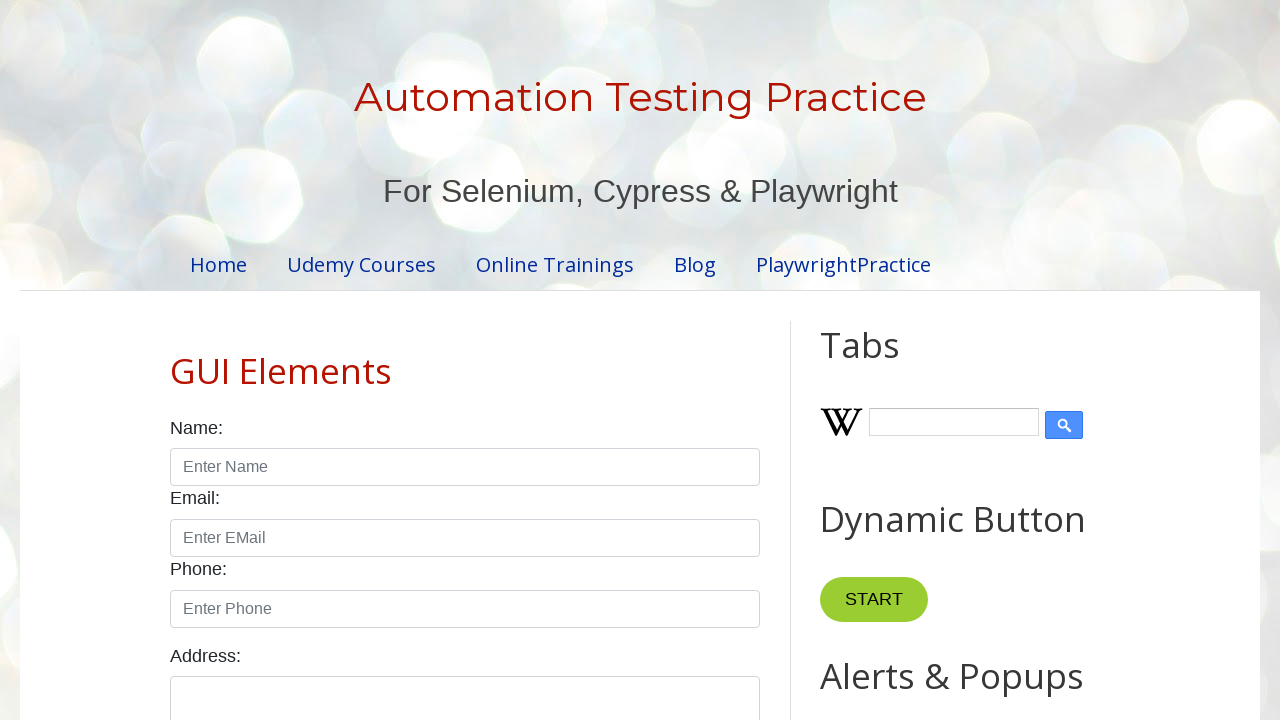

Clicked 'New Tab' button at (880, 361) on internal:role=button[name="New Tab"i]
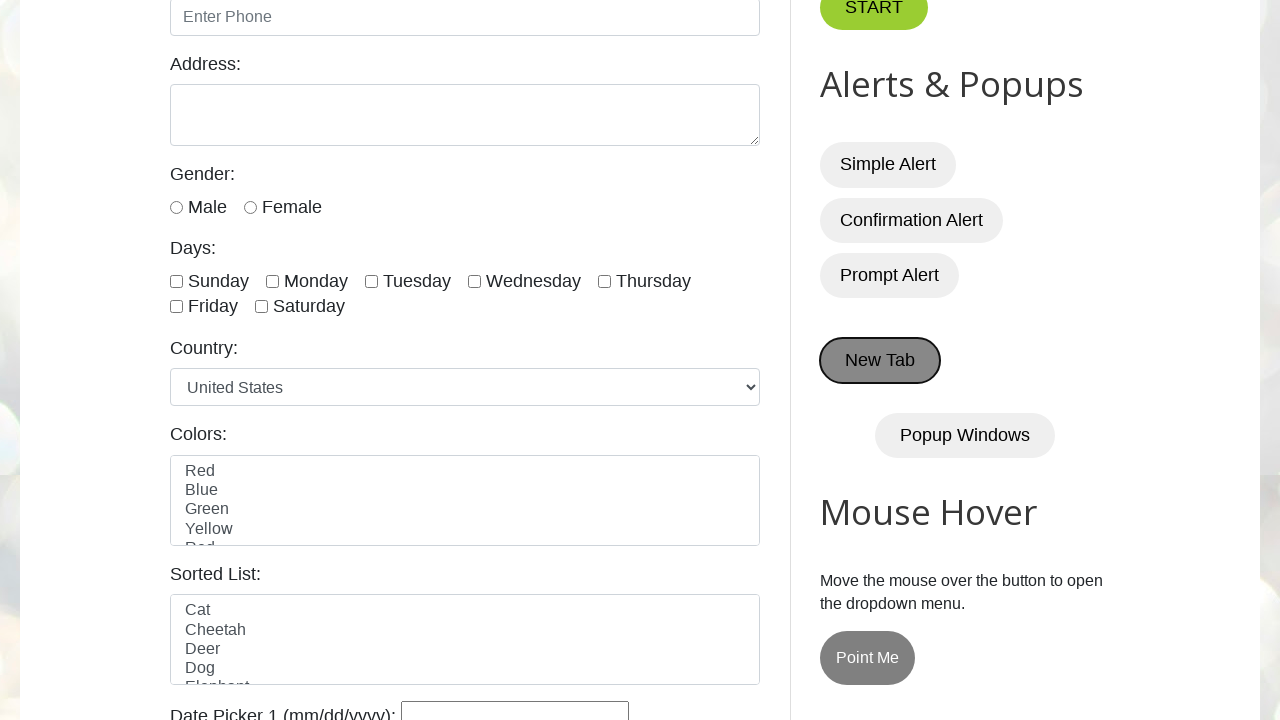

New tab opened successfully
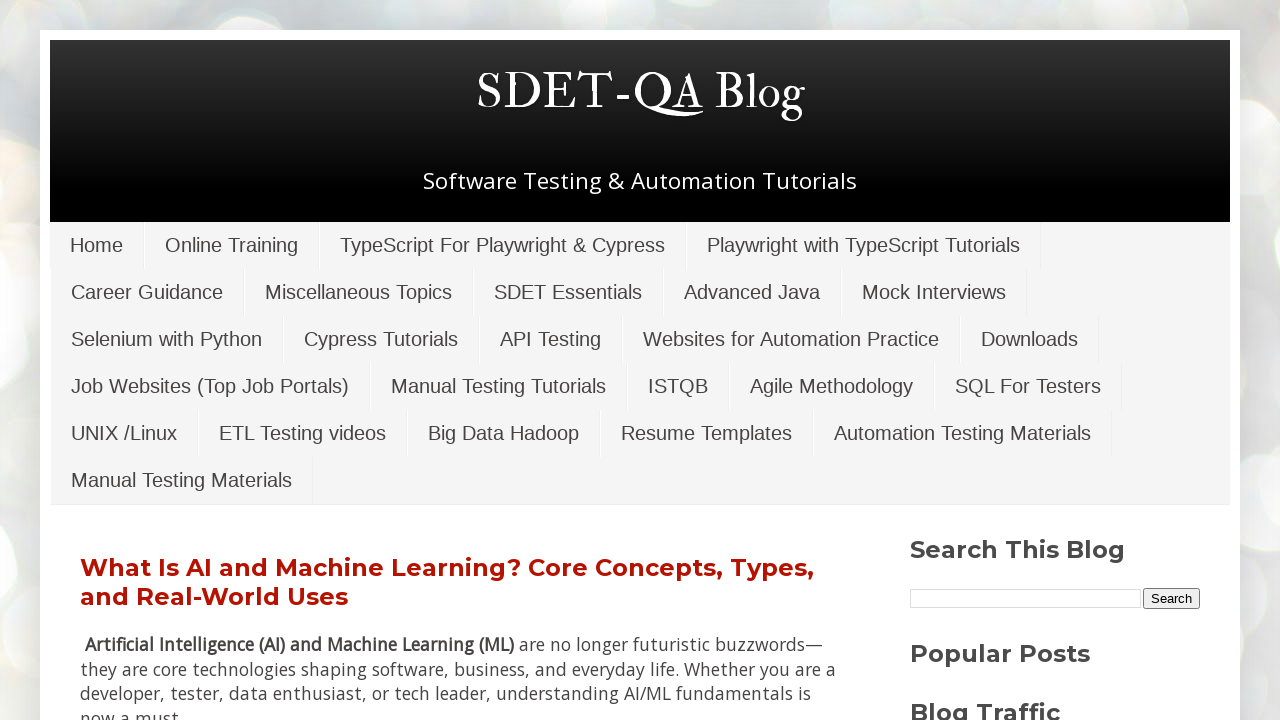

New tab page load state completed
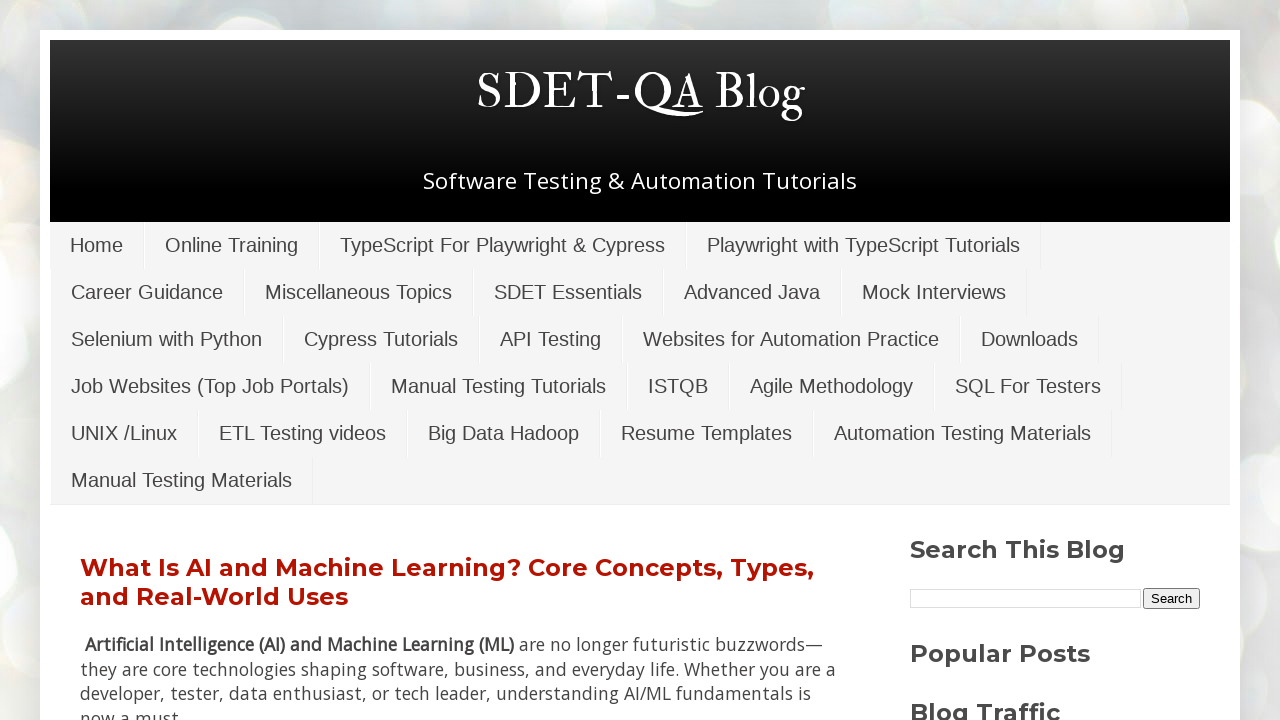

Retrieved new tab title: SDET-QA Blog
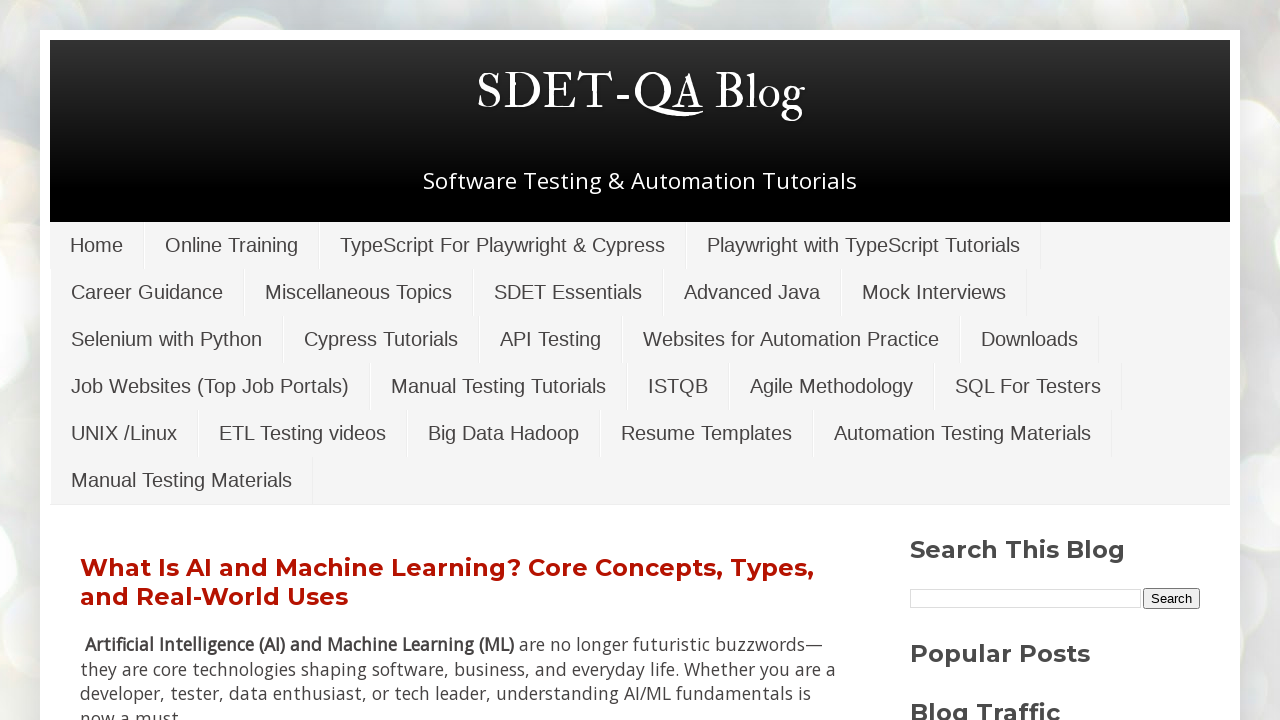

Closed new tab
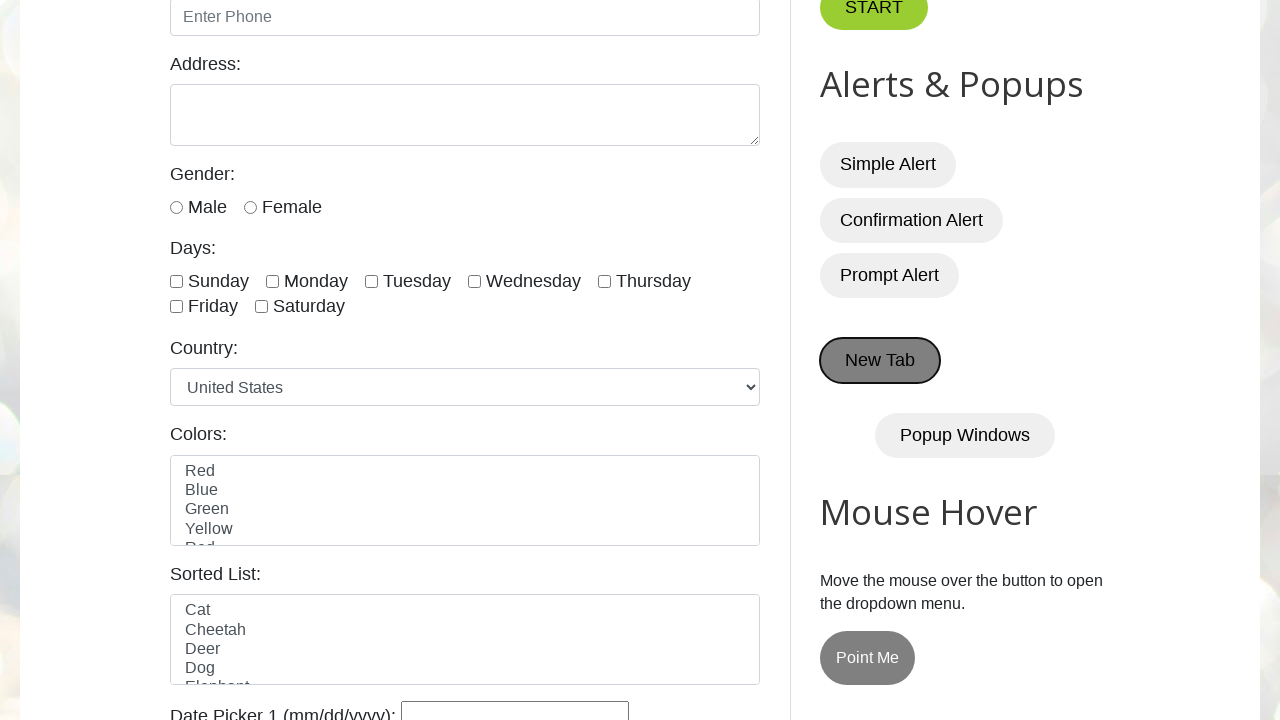

Brought original tab to front
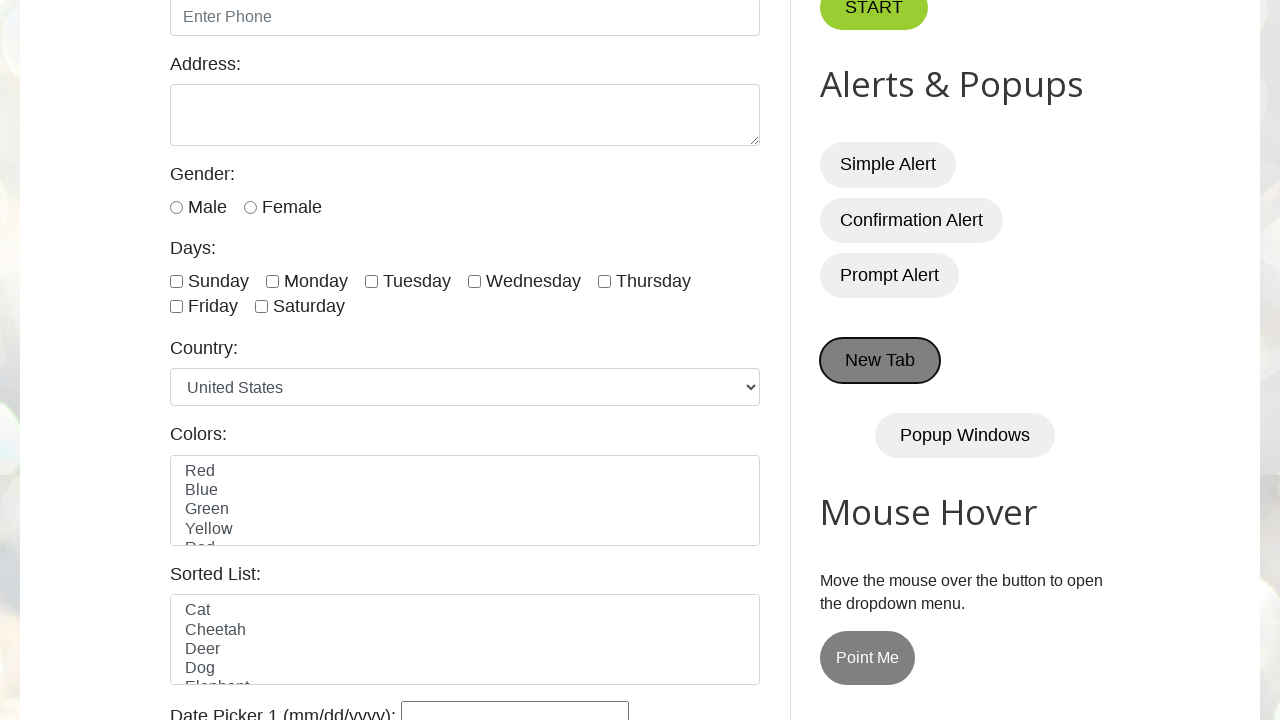

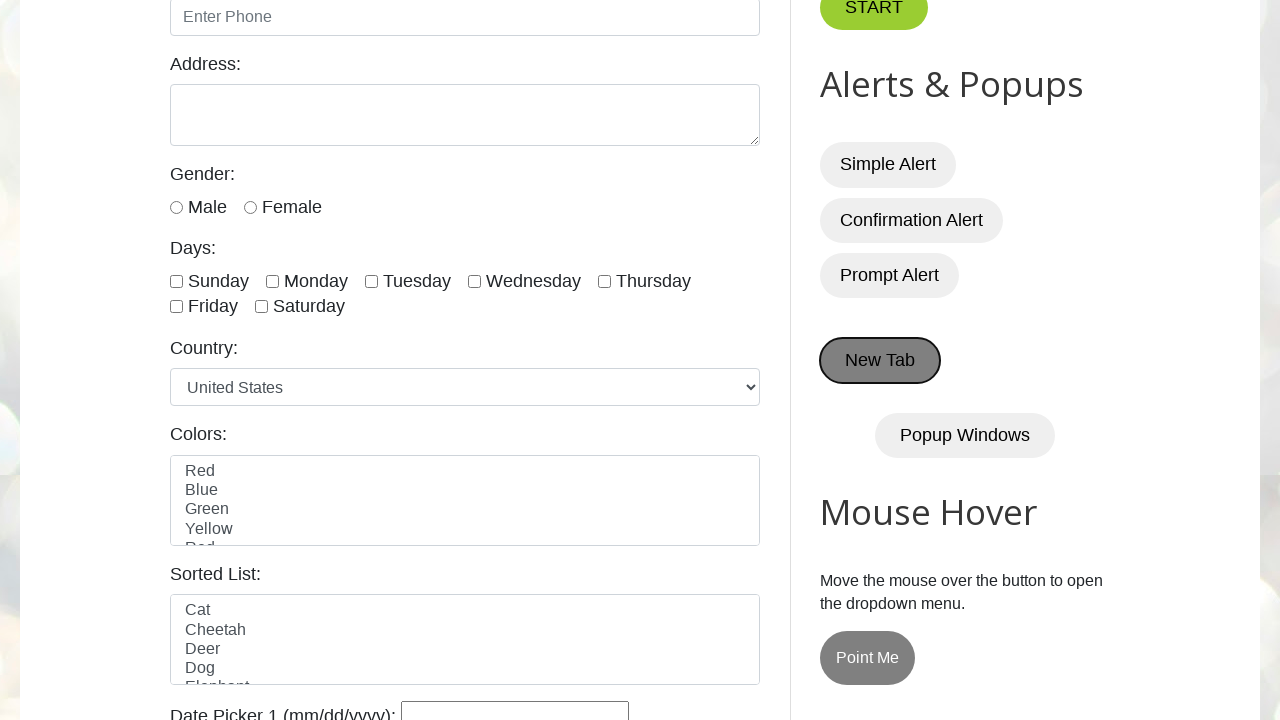